Opens the contact modal and verifies CSS styling of form elements including font-family, color, resize, and background-color properties

Starting URL: https://www.demoblaze.com/index.html

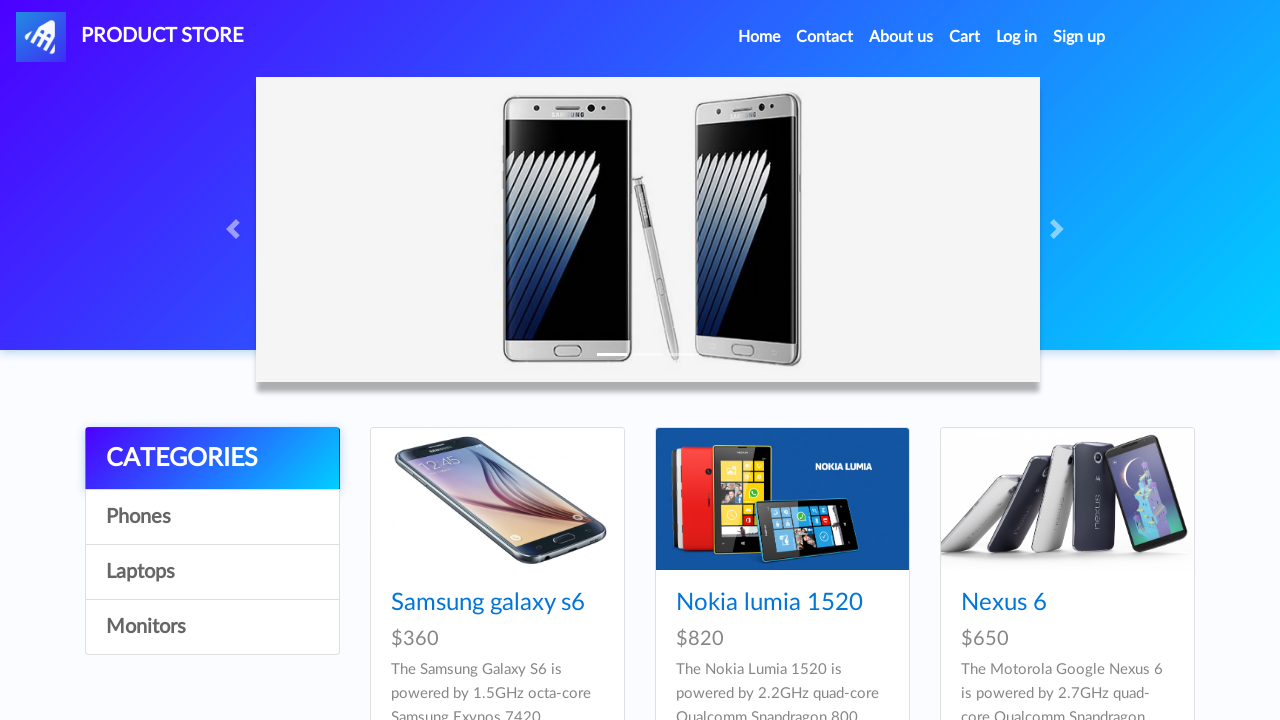

Clicked Contact link to open message modal at (825, 37) on internal:role=link[name="Contact"i]
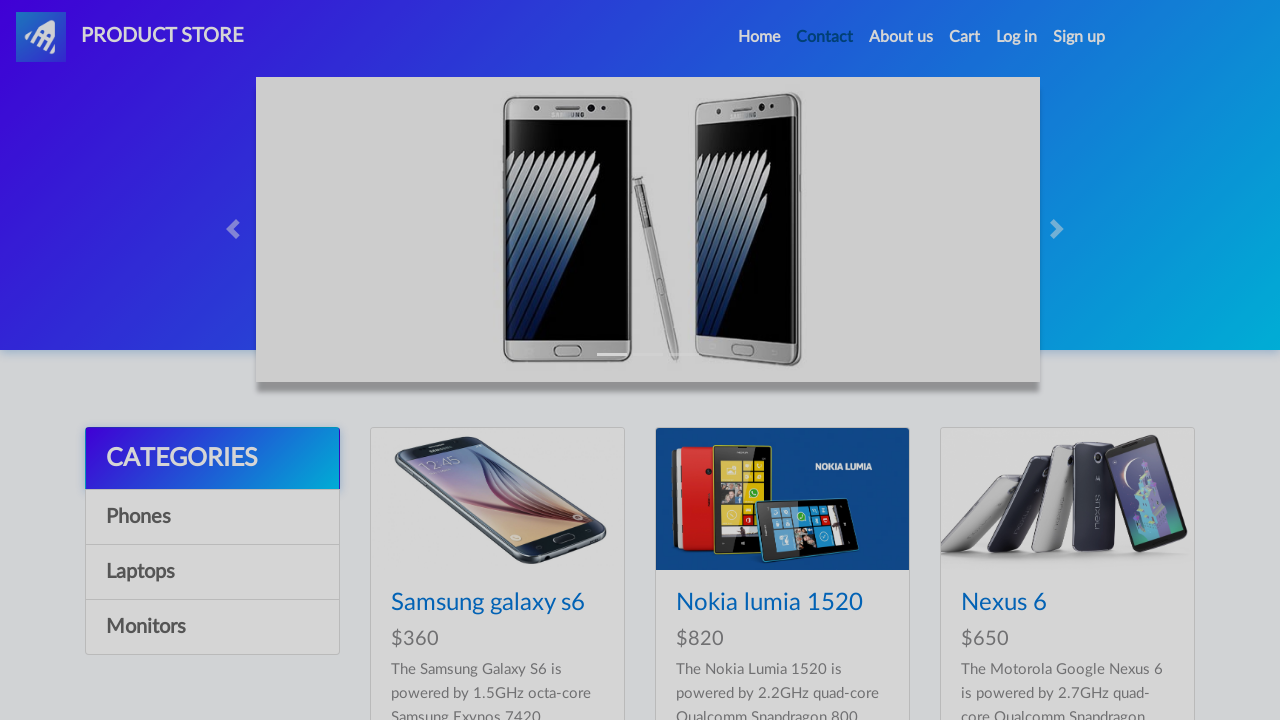

Recipient email input field became visible
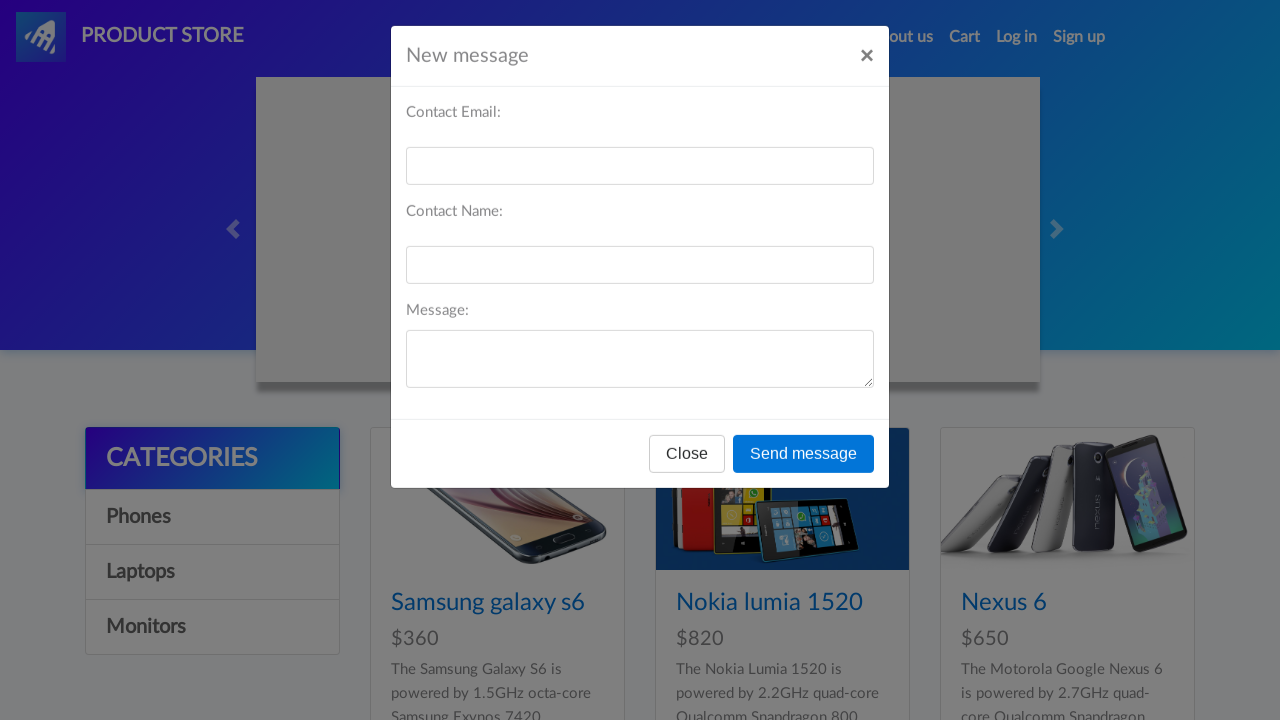

Recipient name input field became visible
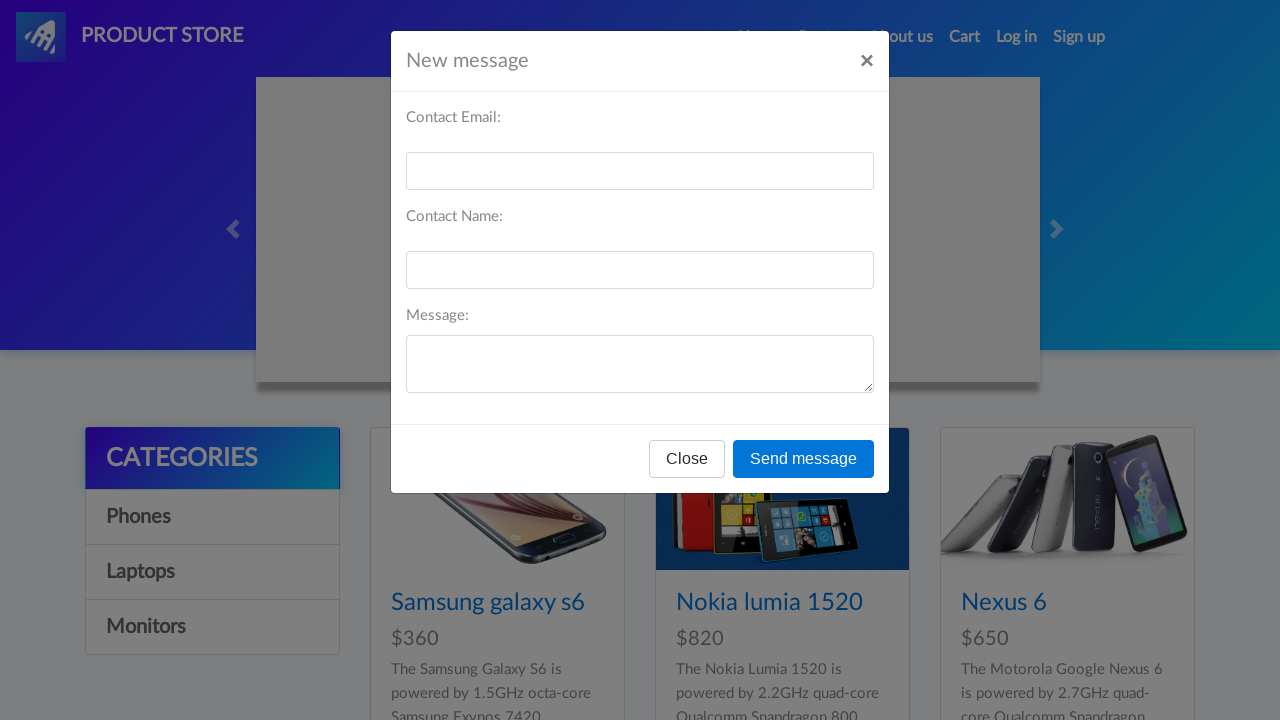

Message text area became visible
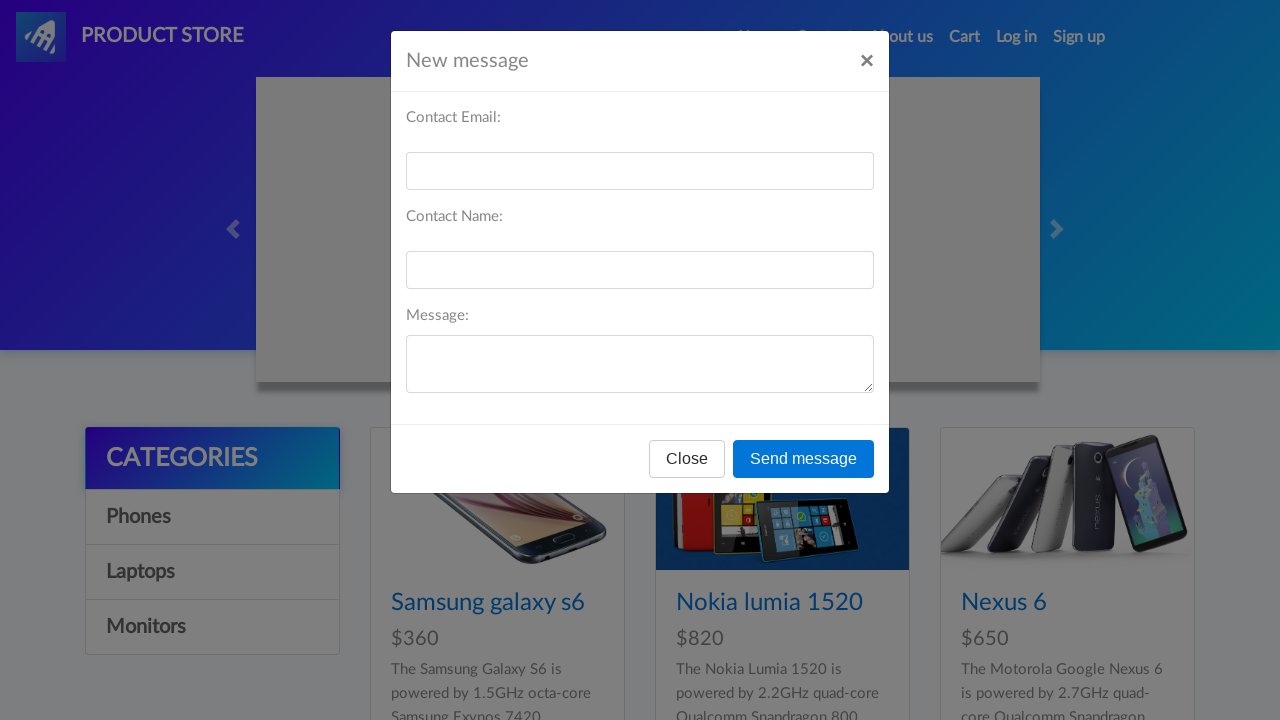

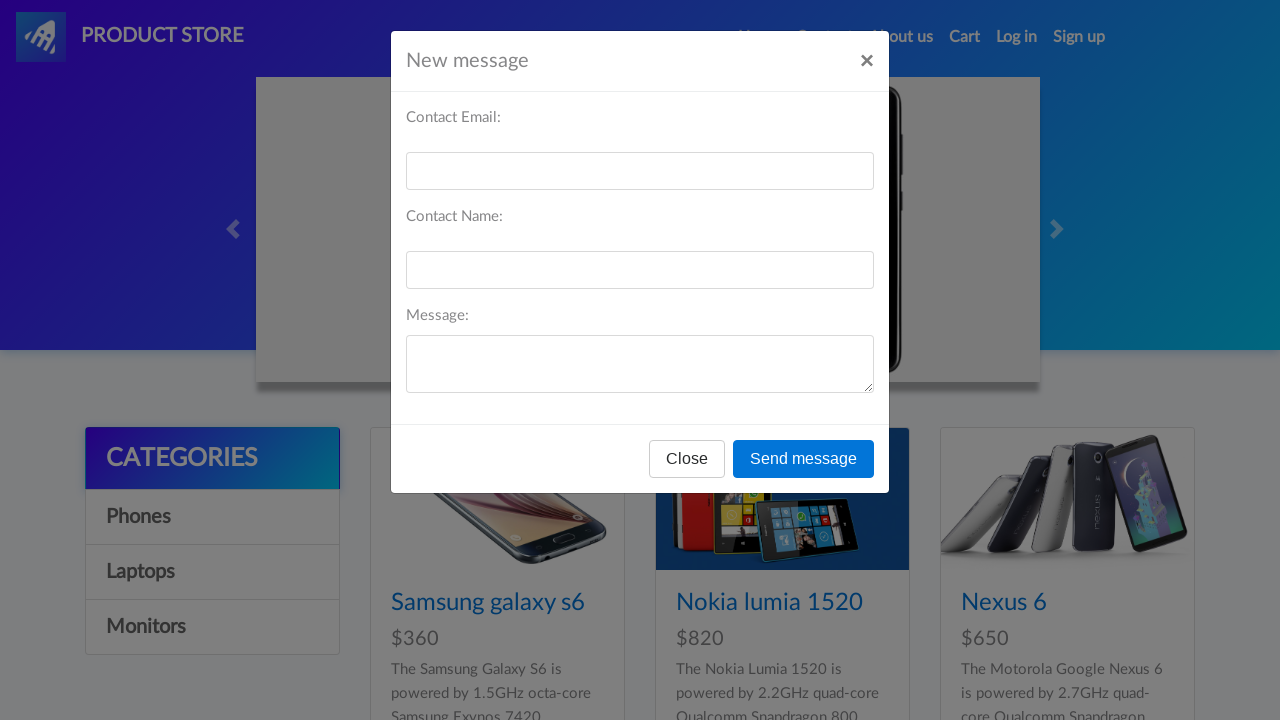